Tests various UI interactions including showing/hiding elements, handling dialog alerts, and hovering over elements on an automation practice page

Starting URL: https://rahulshettyacademy.com/AutomationPractice/

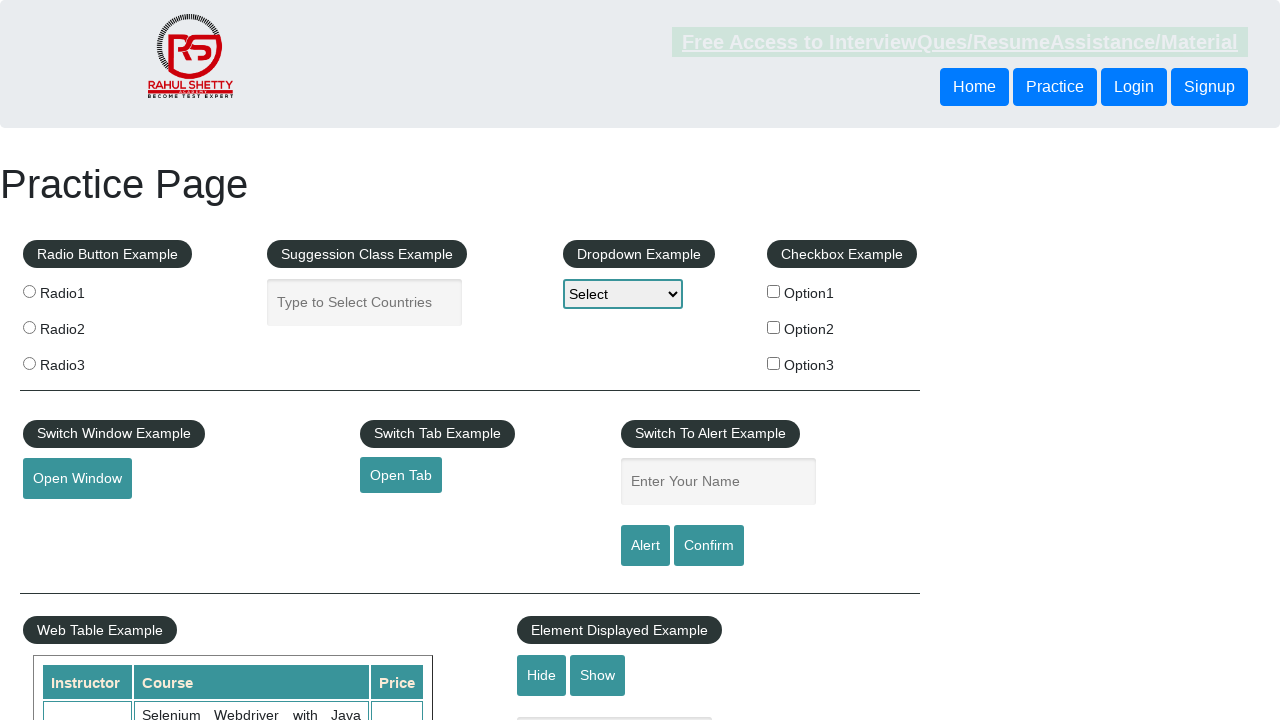

Verified text input element is visible initially
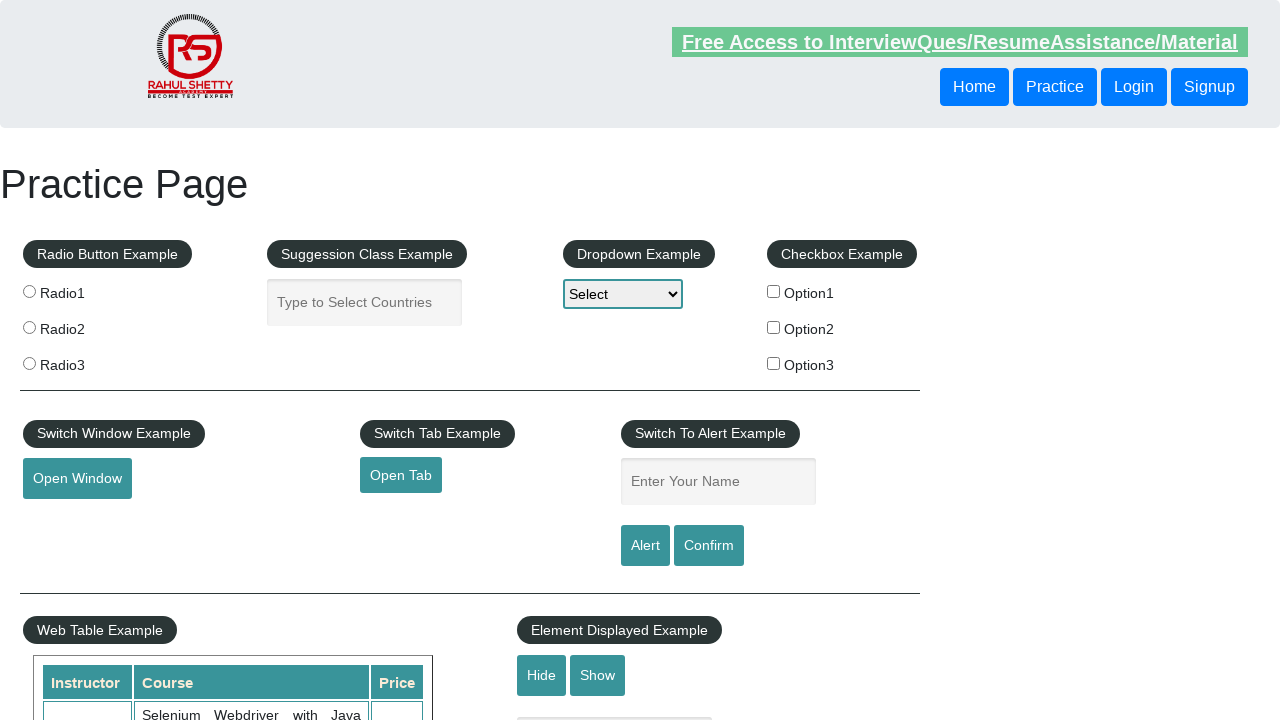

Clicked hide button at (542, 675) on #hide-textbox
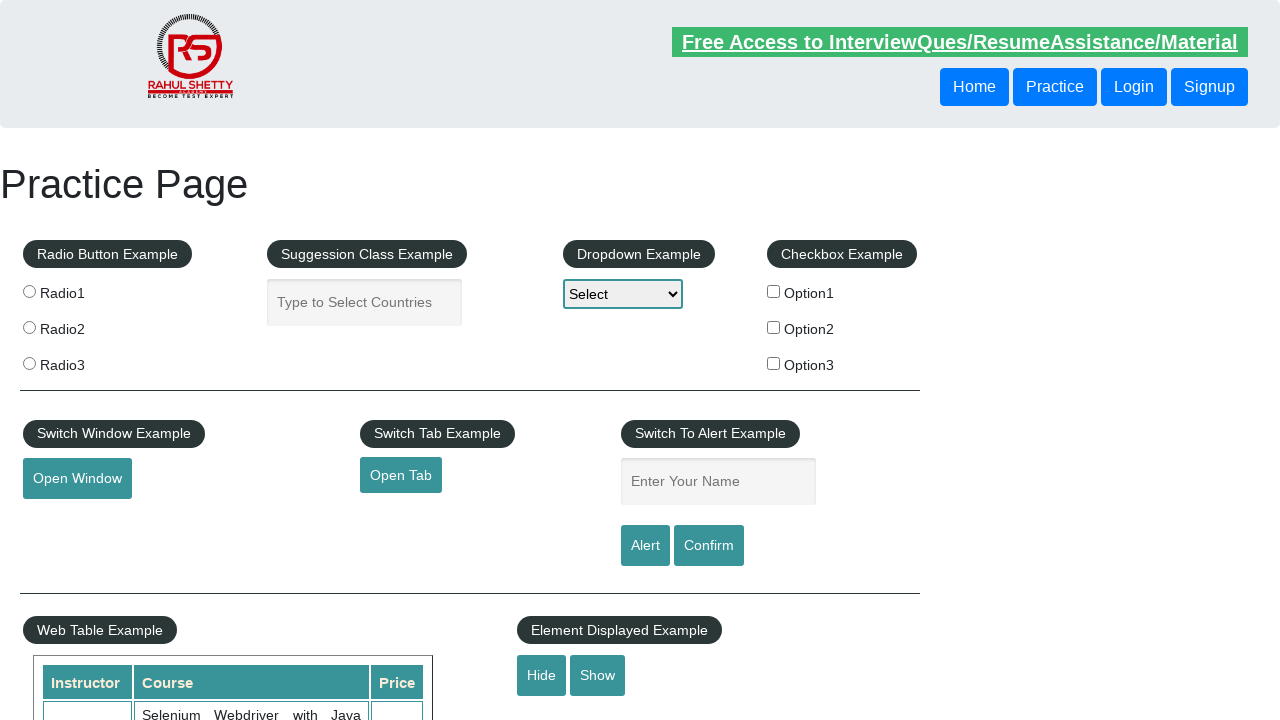

Verified text input element became hidden
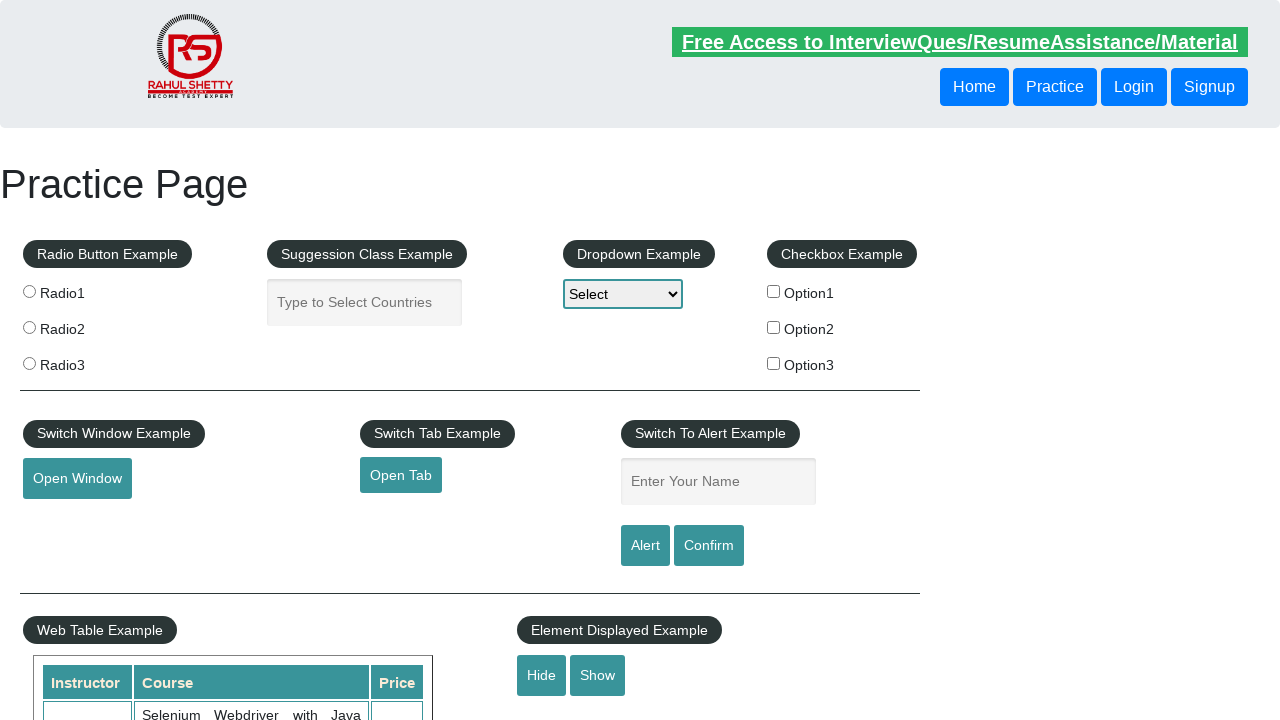

Clicked show button at (598, 675) on #show-textbox
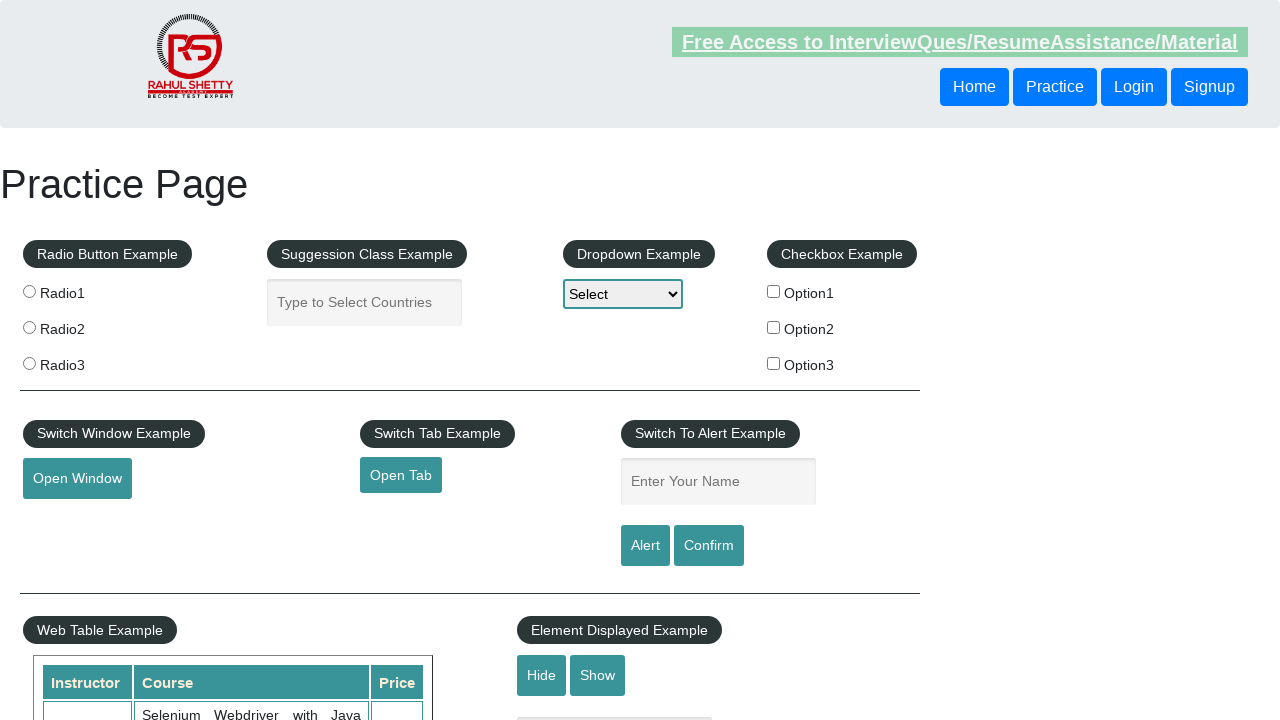

Verified text input element became visible again
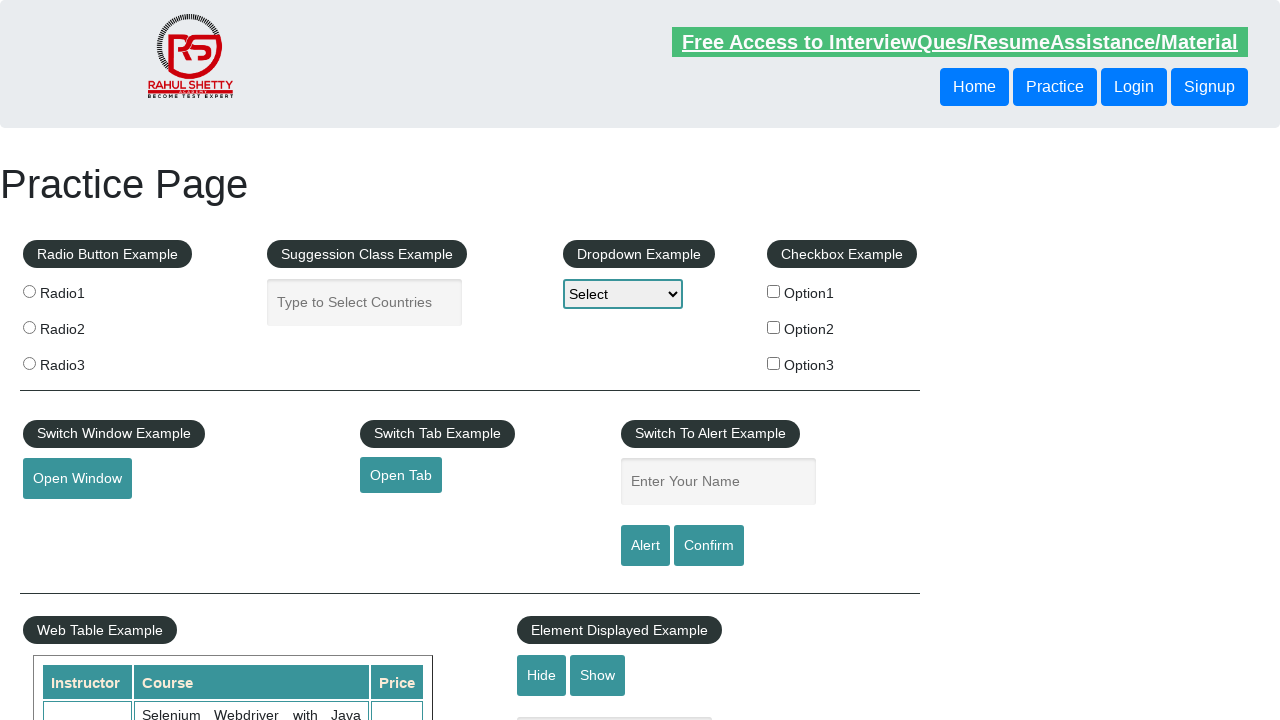

Set up dialog handler to accept confirm dialogs
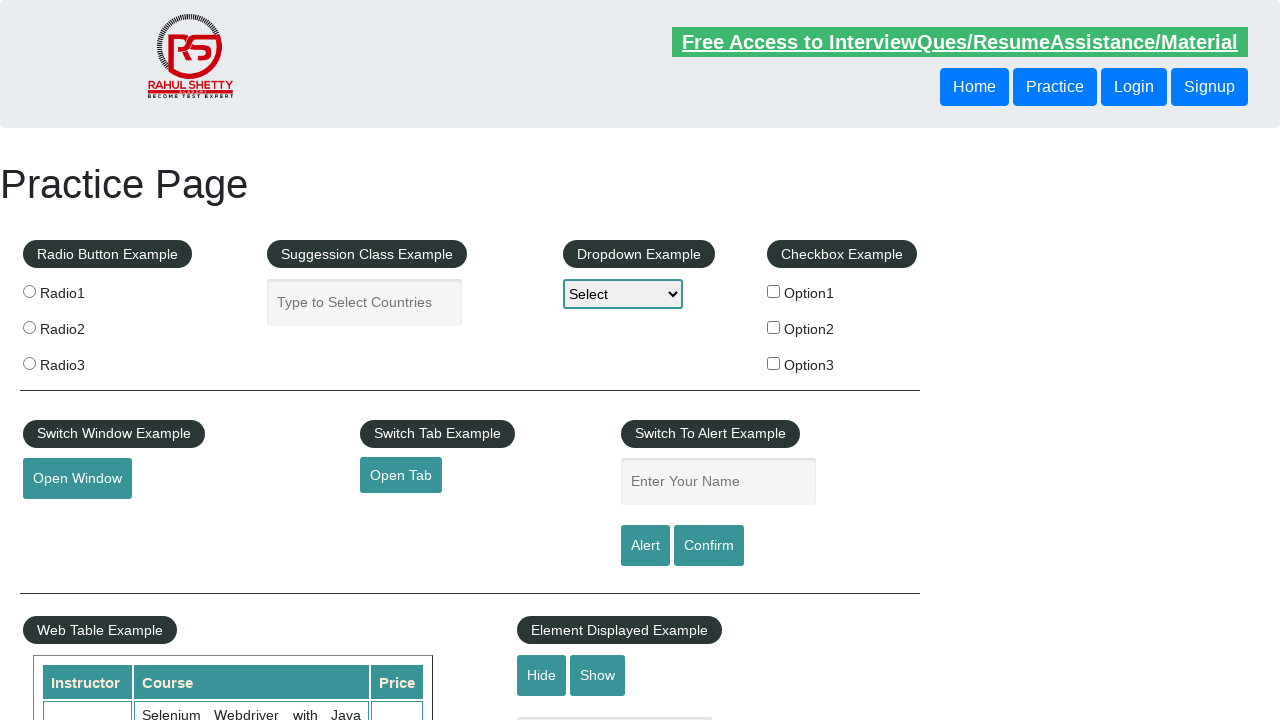

Clicked confirm button to trigger dialog at (709, 546) on #confirmbtn
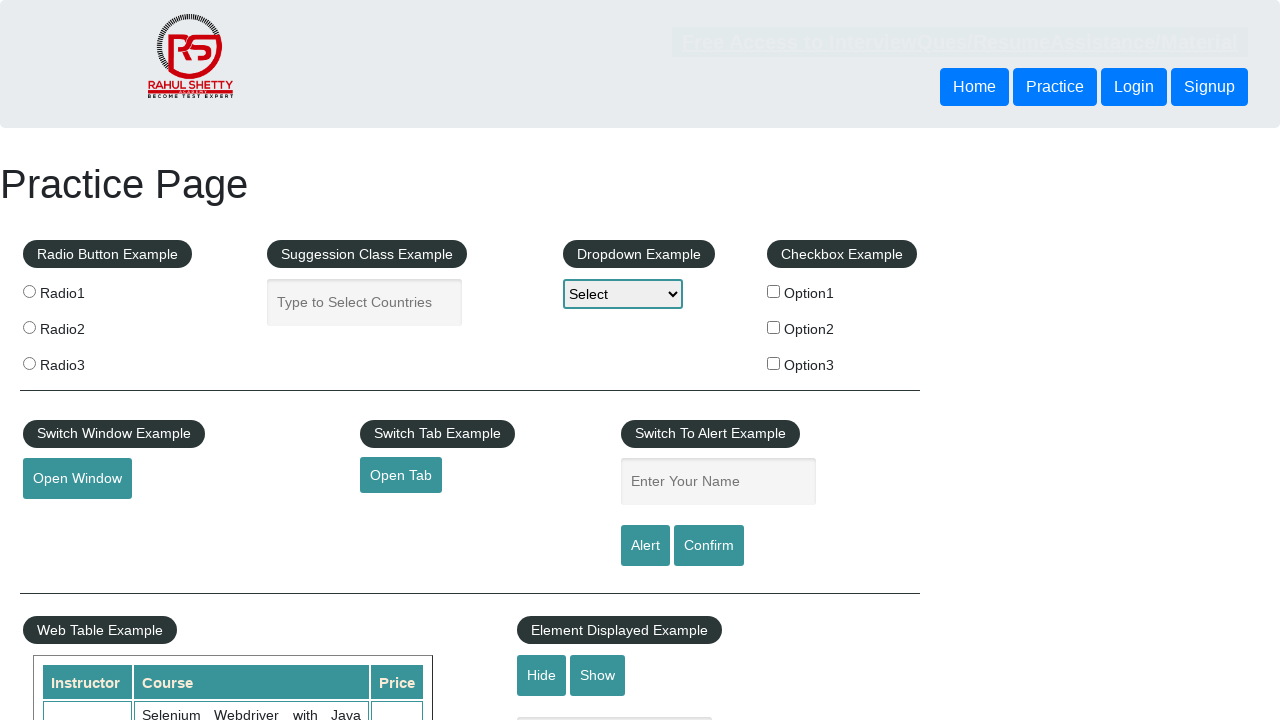

Hovered over mouse hover element at (83, 361) on #mousehover
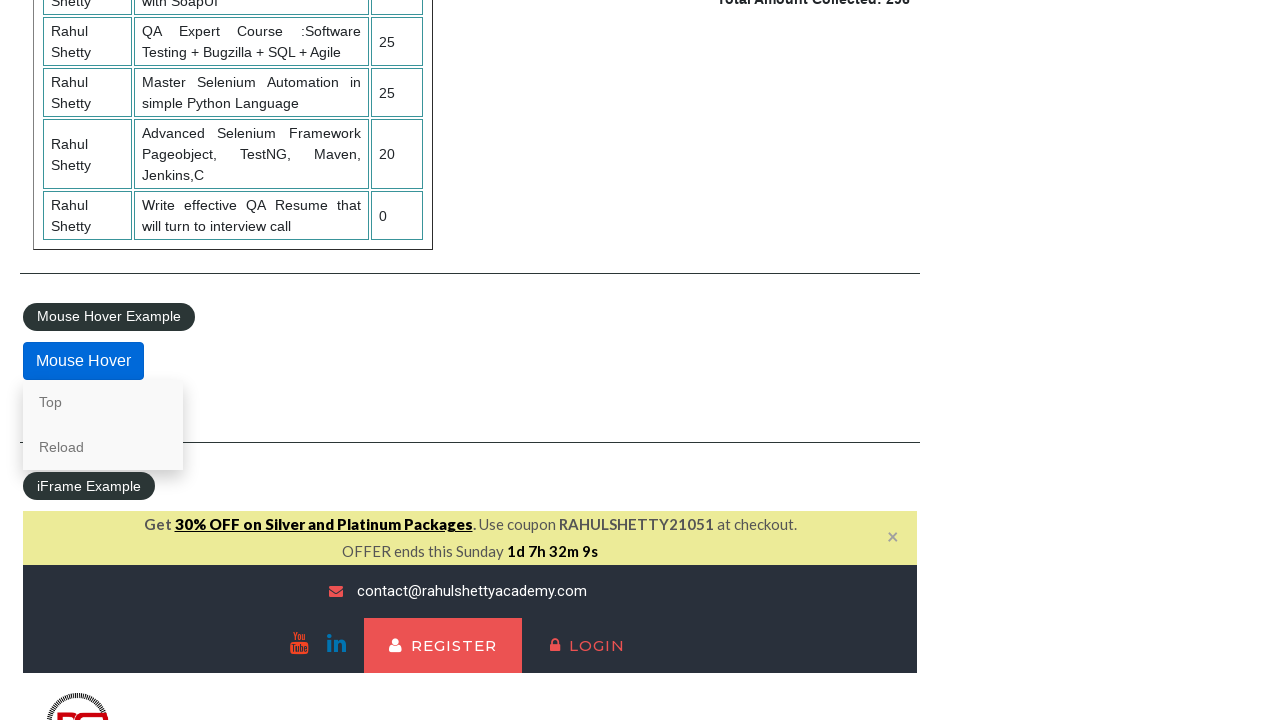

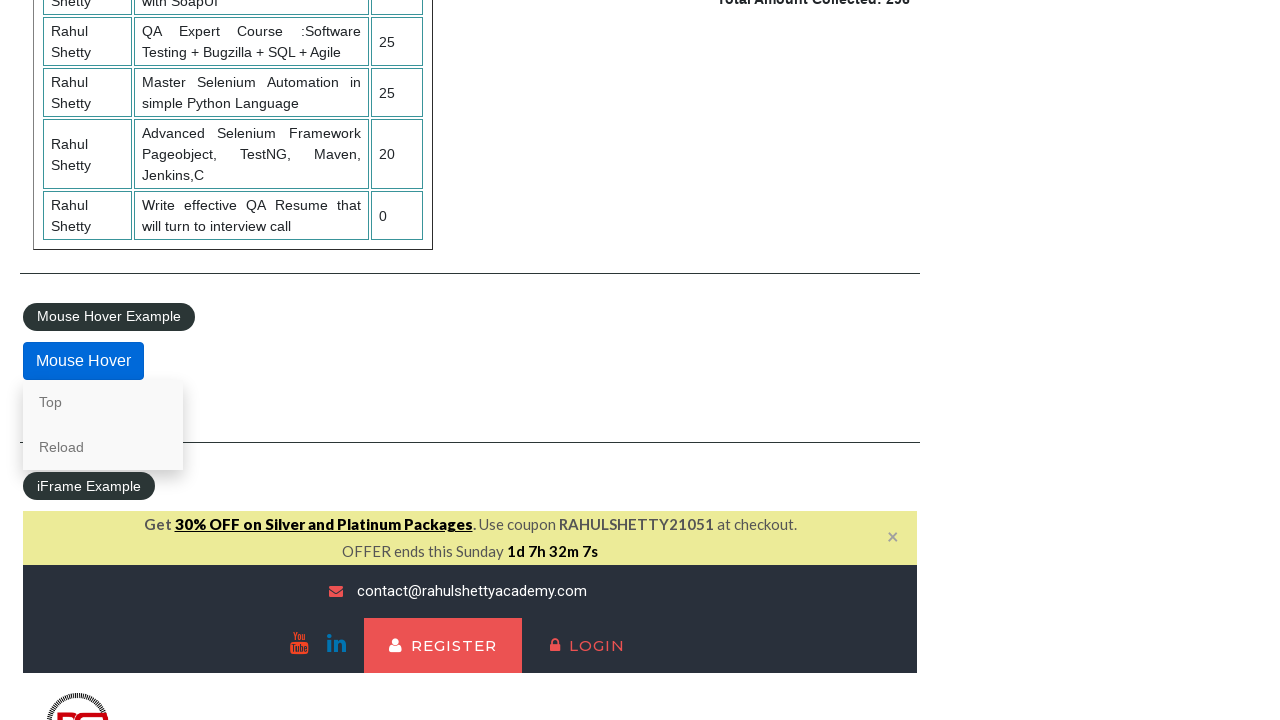